Tests calendar date picker functionality by selecting a specific date (June 15, 2027) through the calendar navigation interface and verifying the selected values

Starting URL: https://rahulshettyacademy.com/seleniumPractise/#/offers

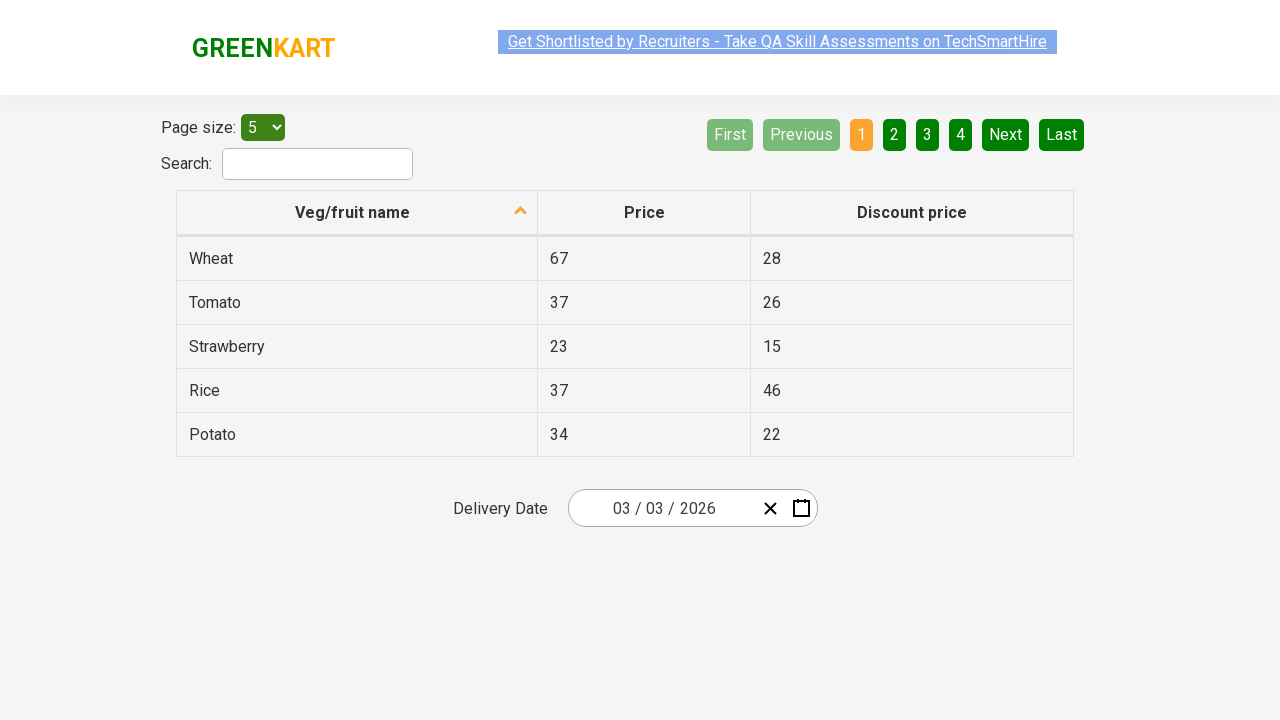

Clicked date picker input group to open calendar at (662, 508) on .react-date-picker__inputGroup
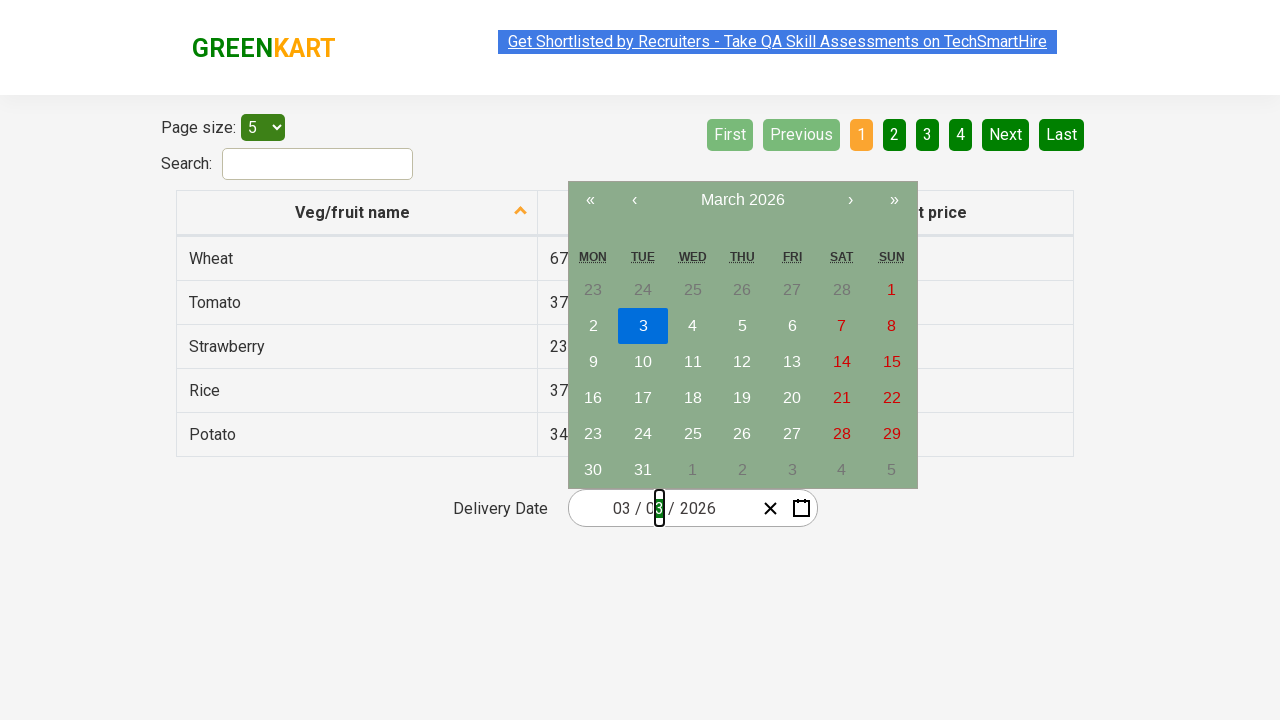

Clicked navigation label to navigate to month view at (742, 200) on .react-calendar__navigation__label
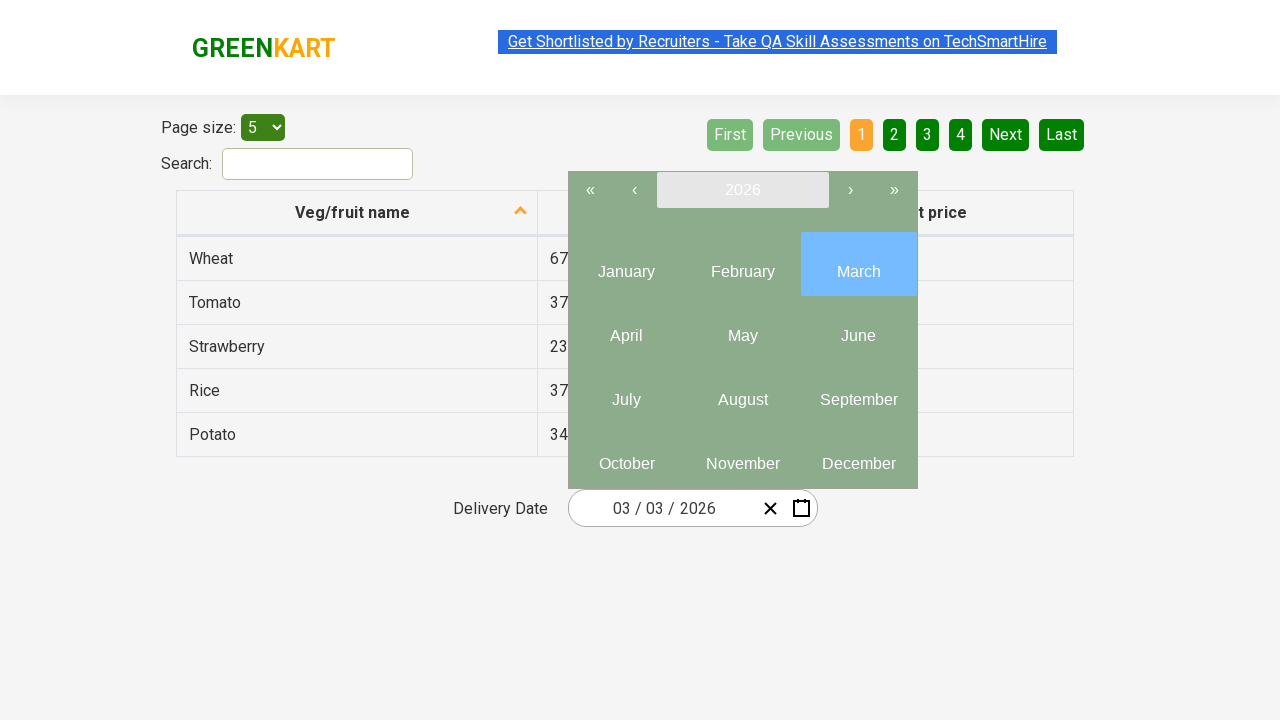

Clicked navigation label again to navigate to year view at (742, 190) on .react-calendar__navigation__label
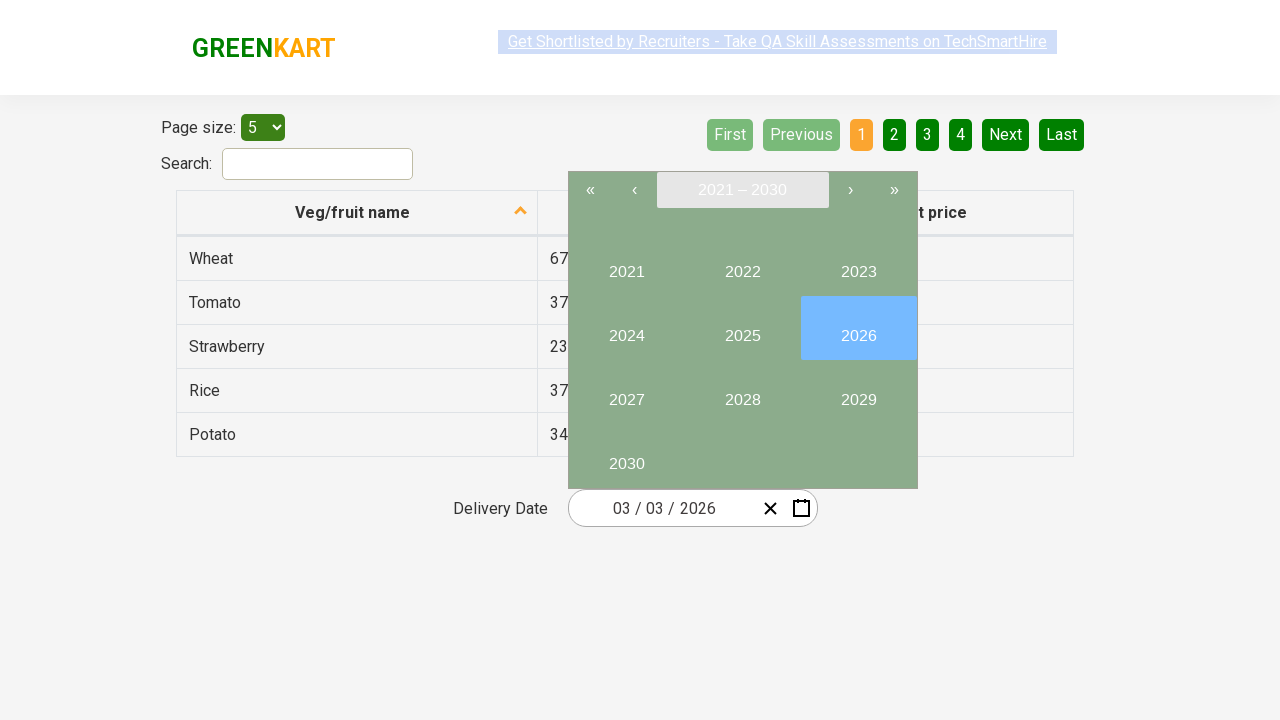

Selected year 2027 at (626, 392) on //button[text()='2027']
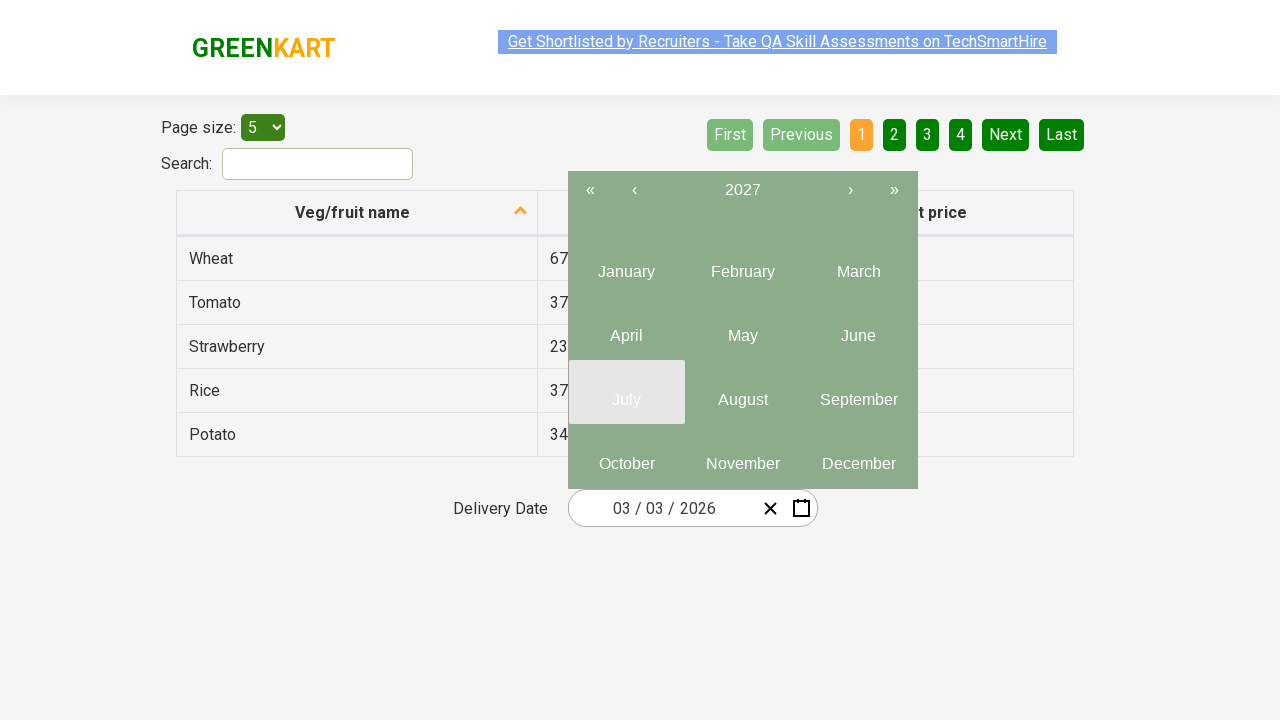

Selected month June (index 5) at (858, 328) on .react-calendar__year-view__months__month >> nth=5
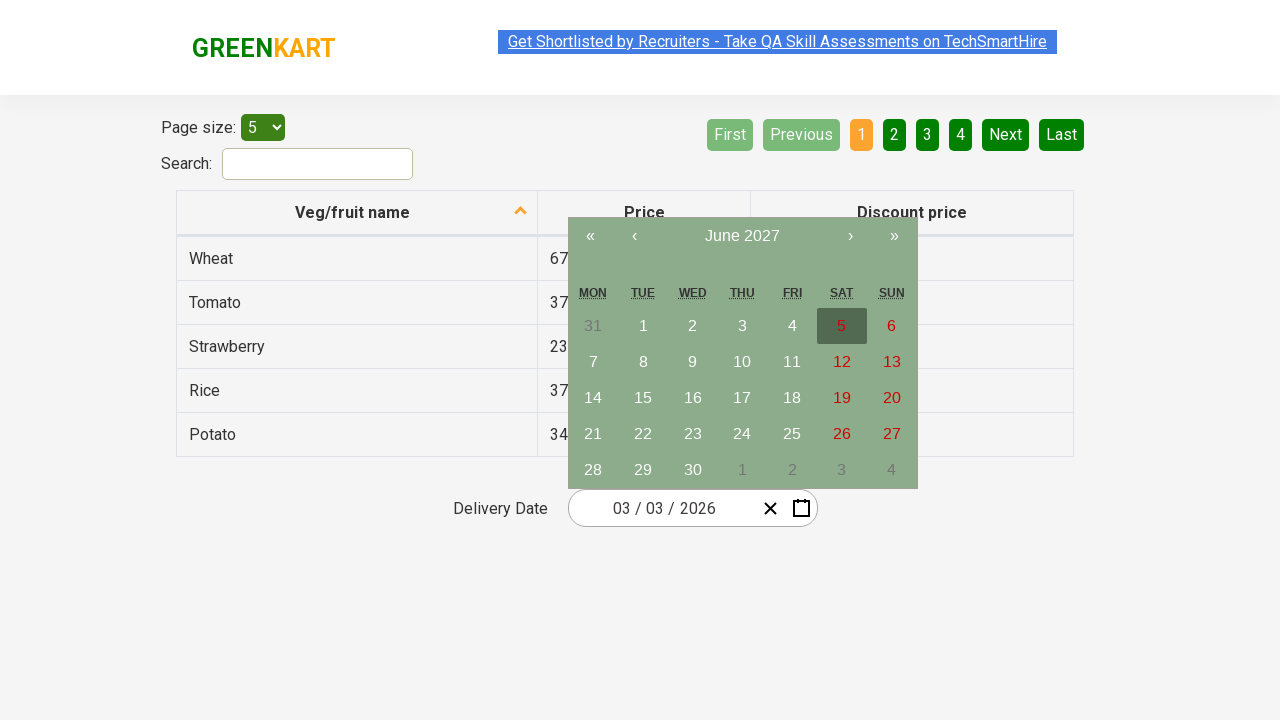

Selected date 15 at (643, 398) on //abbr[text()='15']
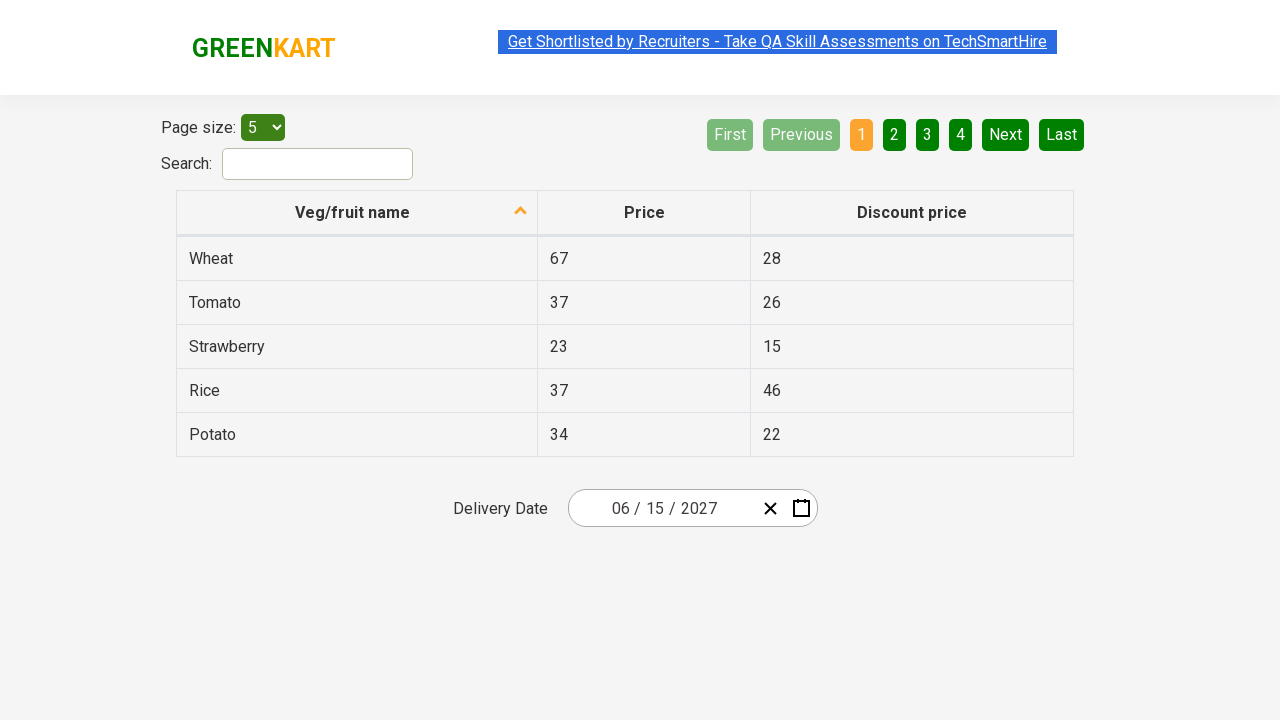

Date picker inputs updated and ready
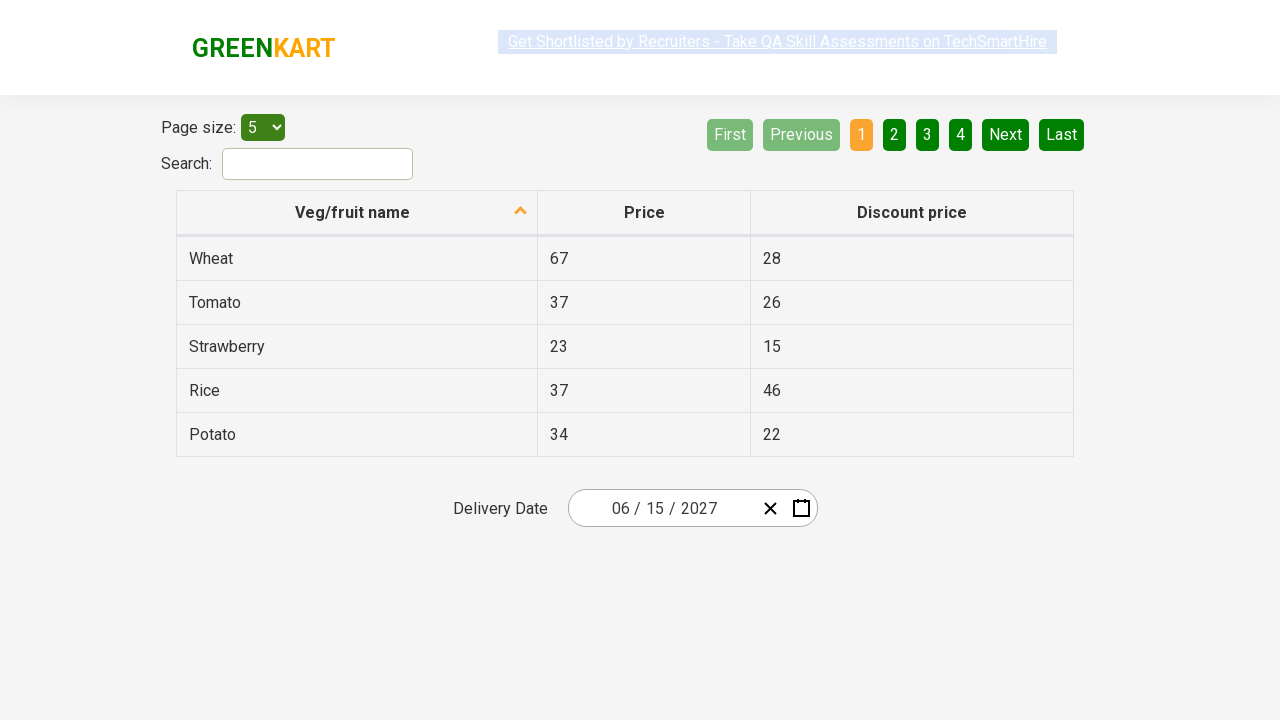

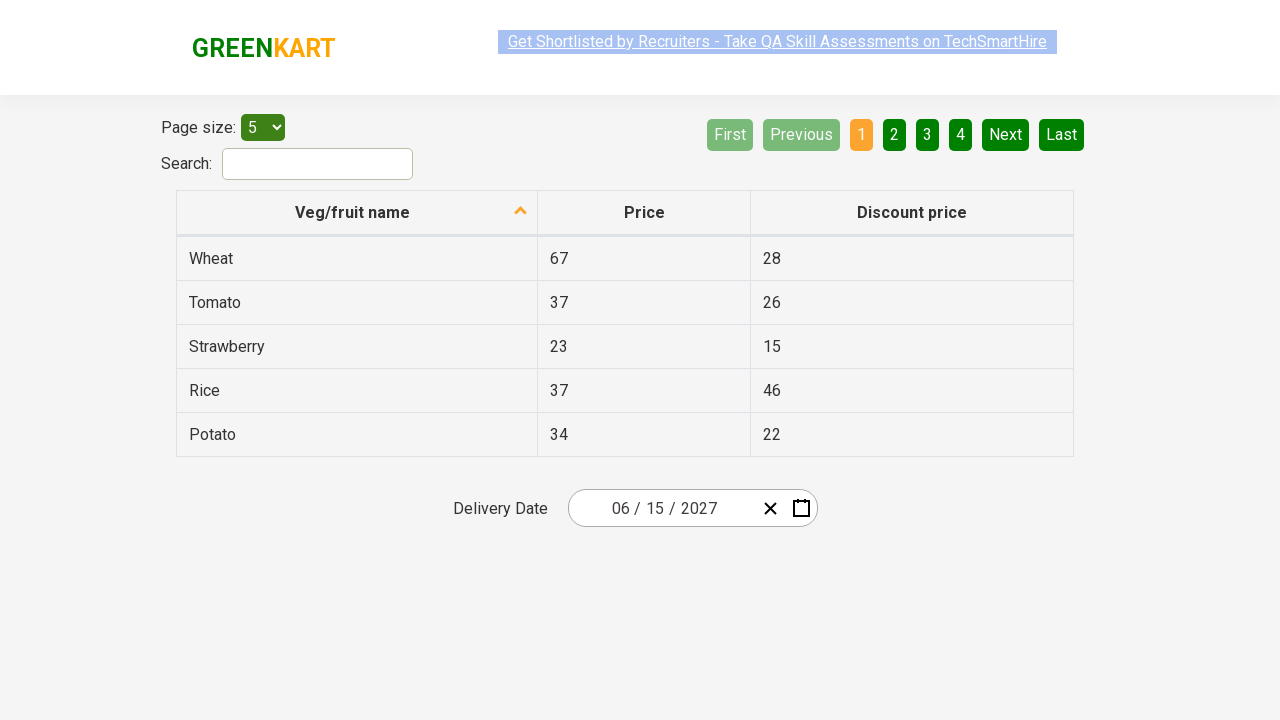